Tests the datepicker functionality on the Formy practice site by entering a date and submitting it with the Enter key.

Starting URL: https://formy-project.herokuapp.com/datepicker

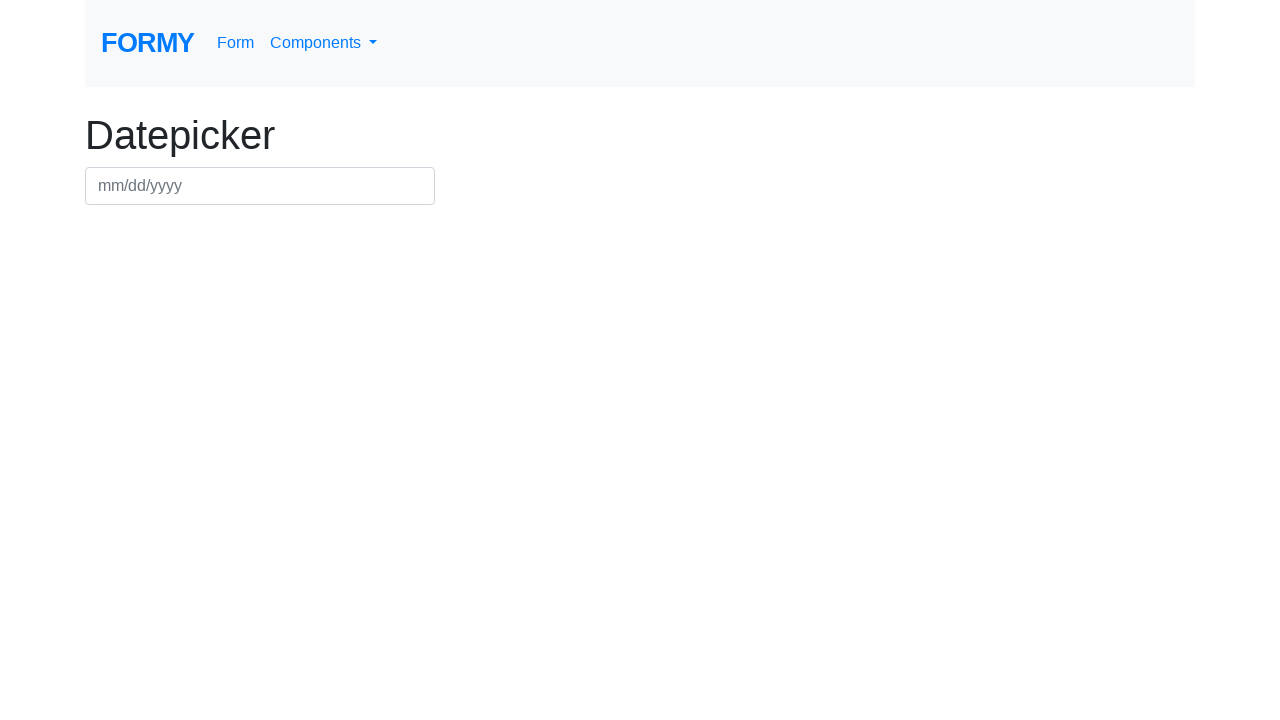

Filled datepicker input with date 03/15/2024 on #datepicker
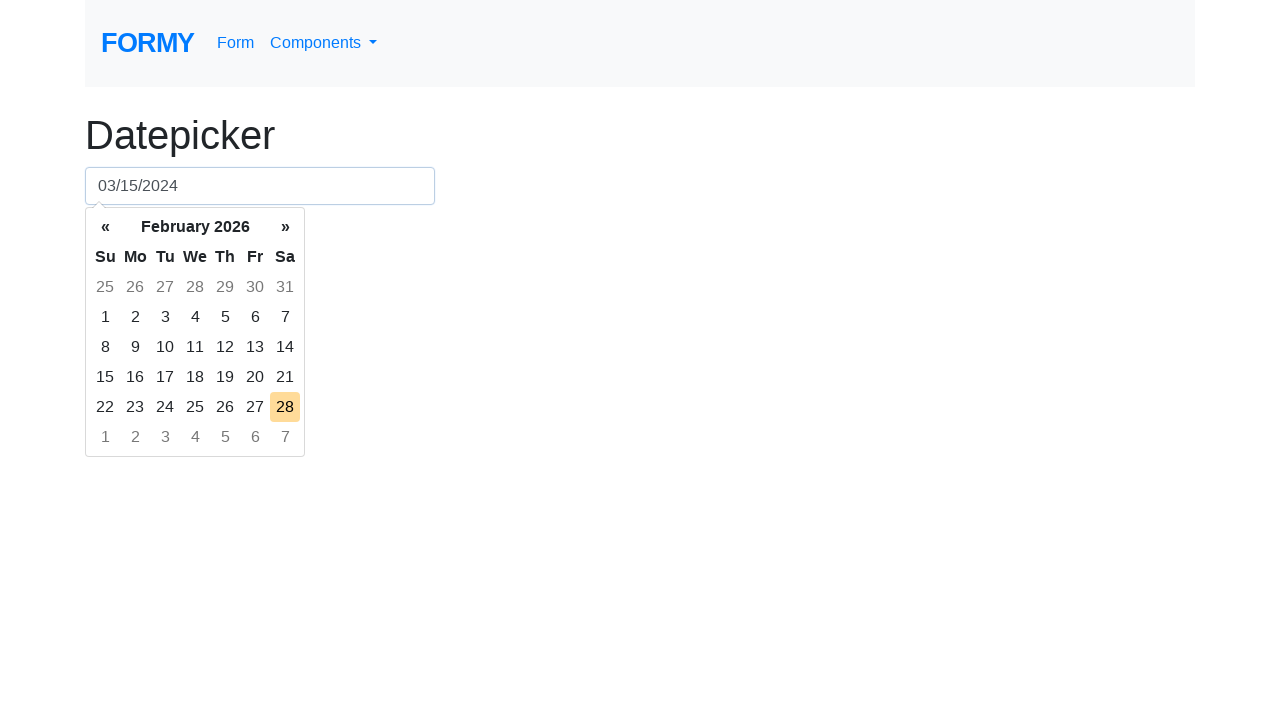

Pressed Enter key to confirm date selection on #datepicker
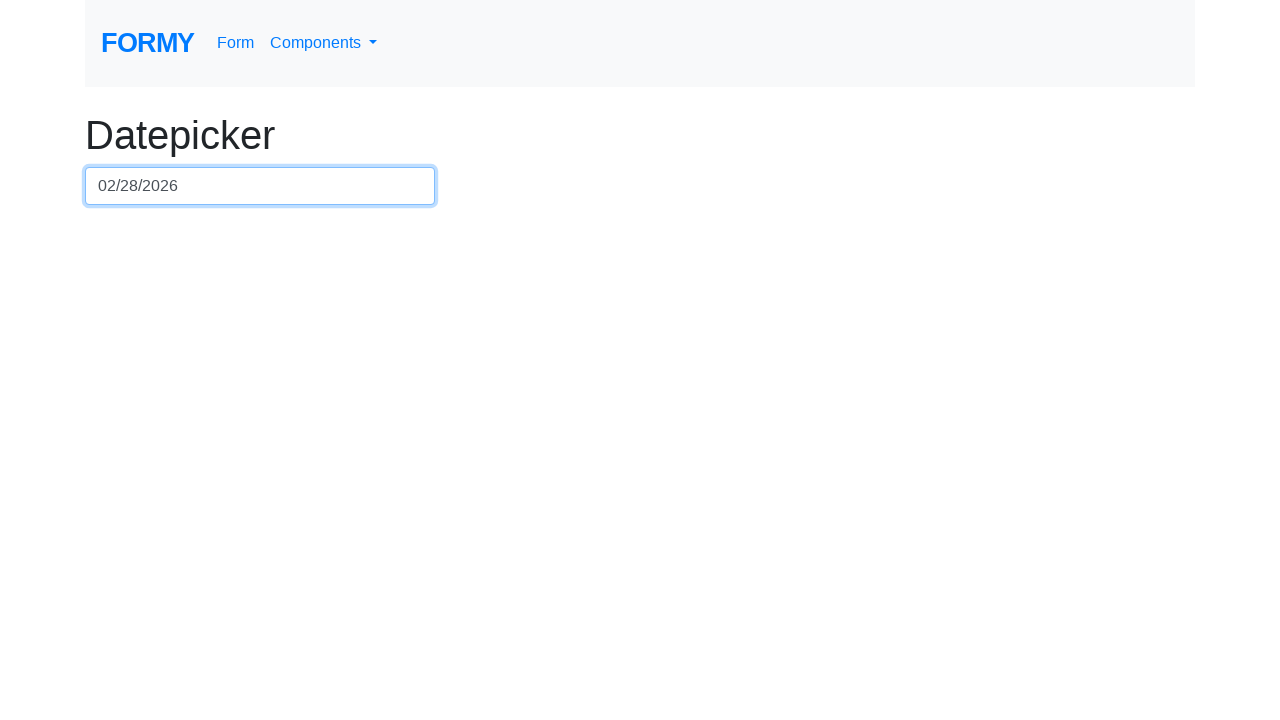

Waited 500ms for date processing
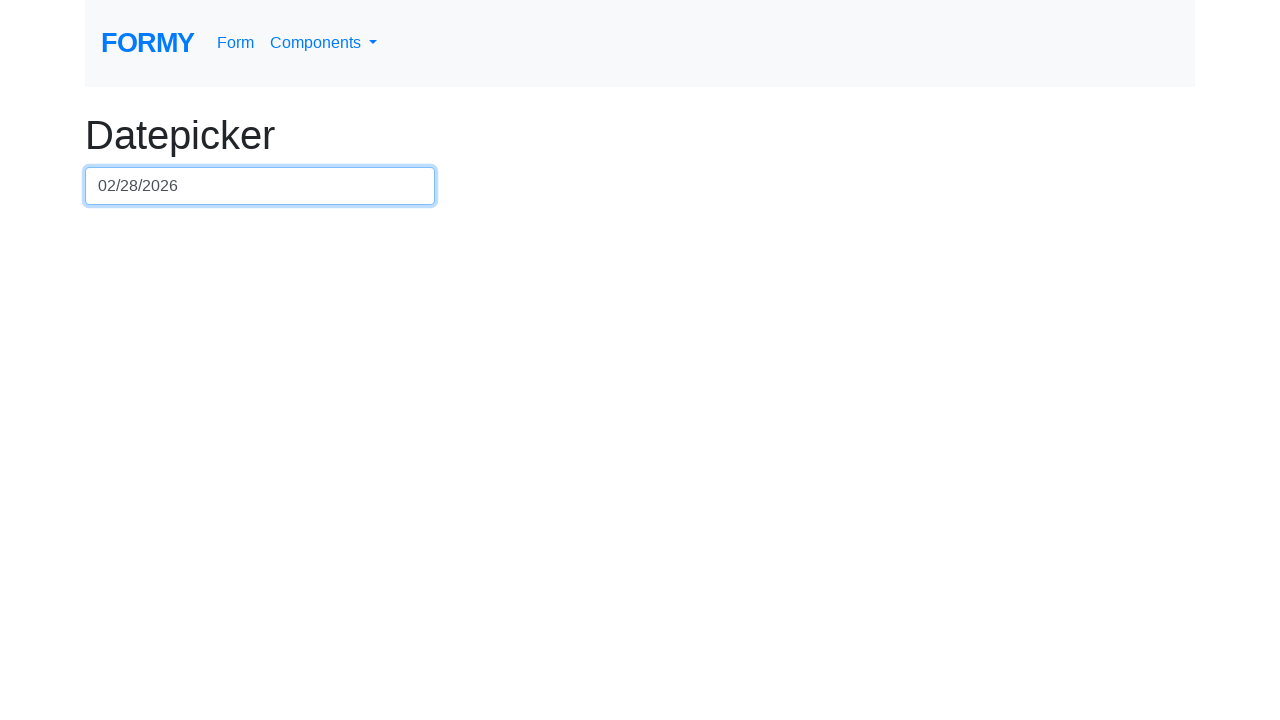

Verified datepicker input element is visible and available
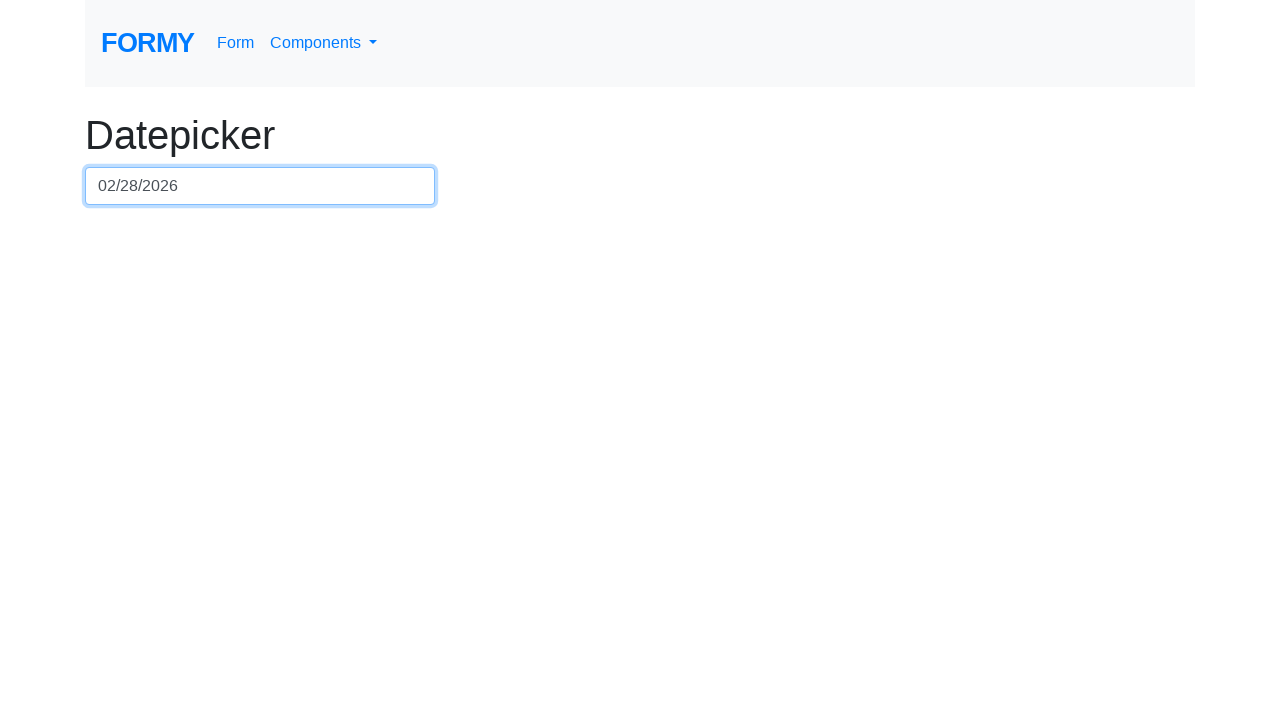

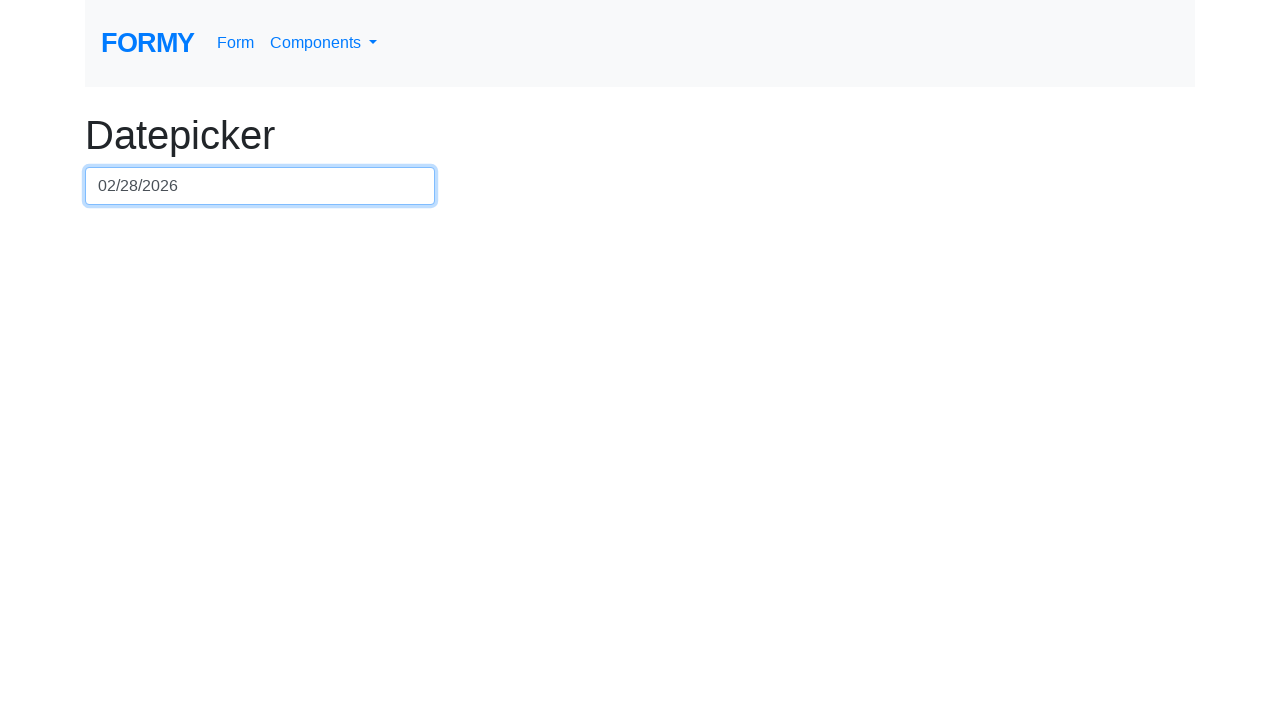